Tests the message creation form by filling in name, email, and message content, then verifying successful submission with a success message and message count.

Starting URL: https://certicon-testing.azurewebsites.net/

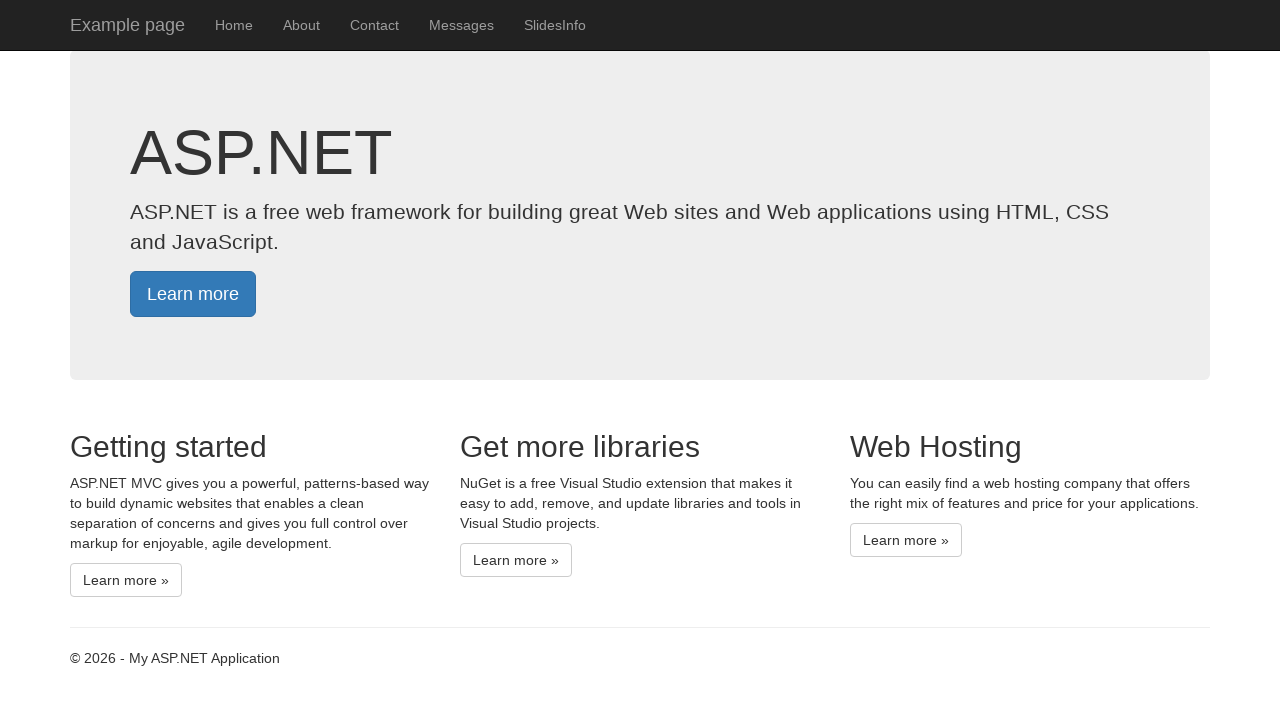

Clicked on Messages link to navigate to the messages page at (462, 25) on a:text('Messages')
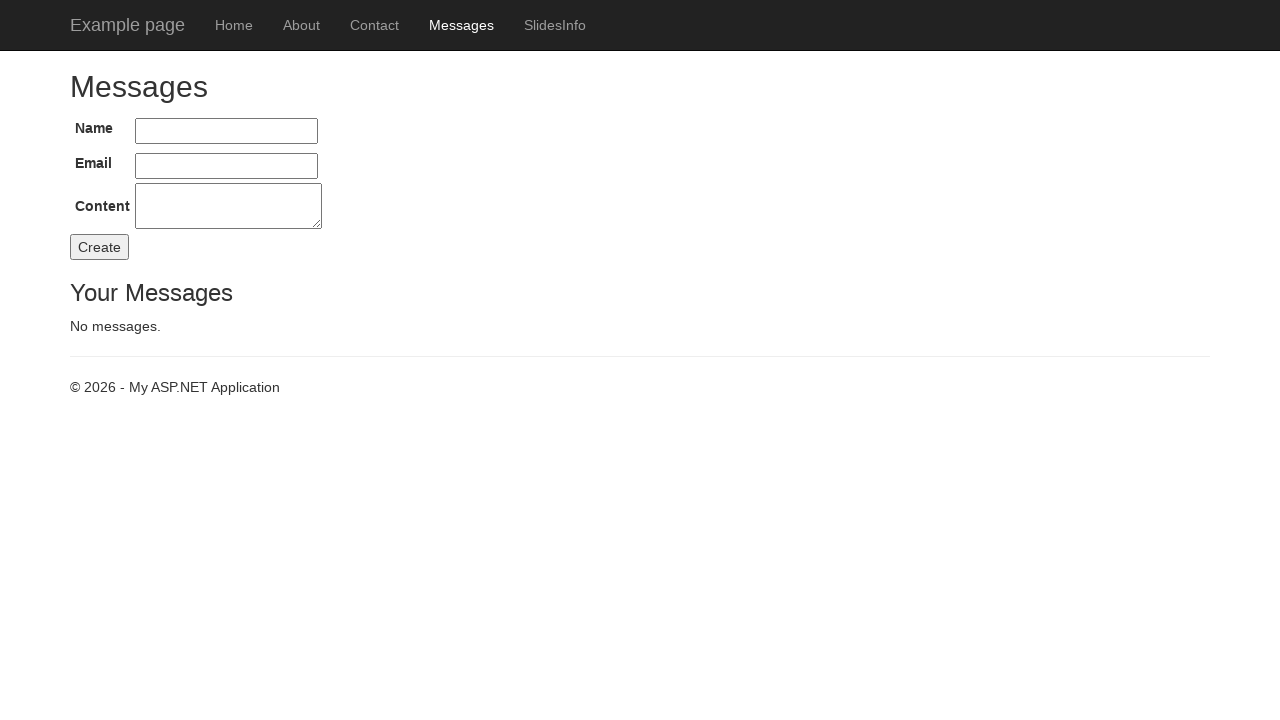

Filled Name field with 'Karel' on #Name
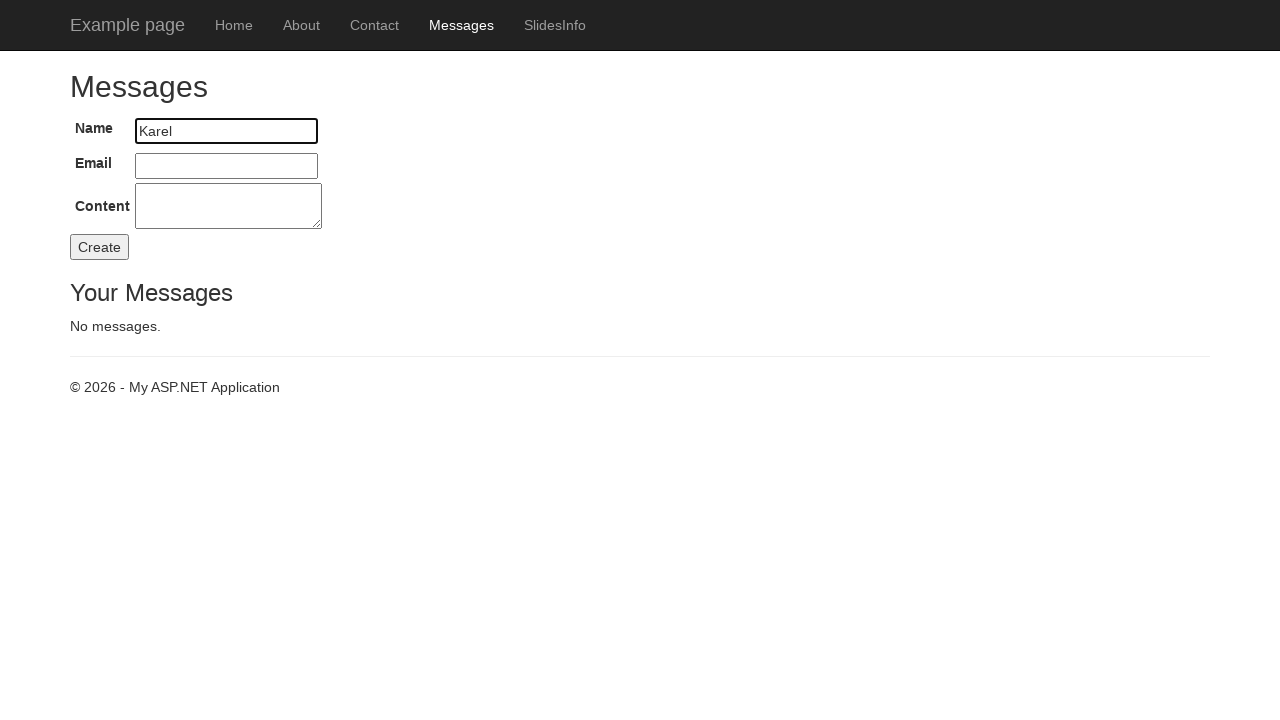

Filled Email field with 'Karel@mail.com' on #Email
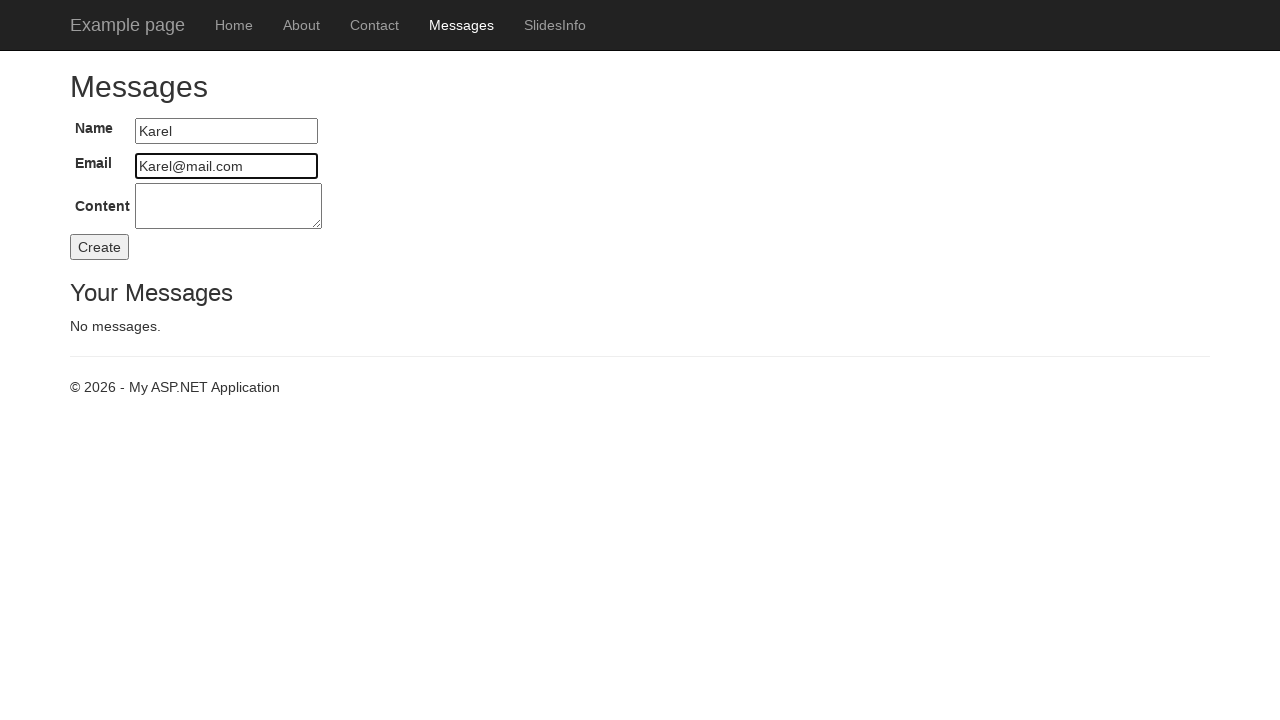

Filled Content field with 'Just another test fellas.' on #Content
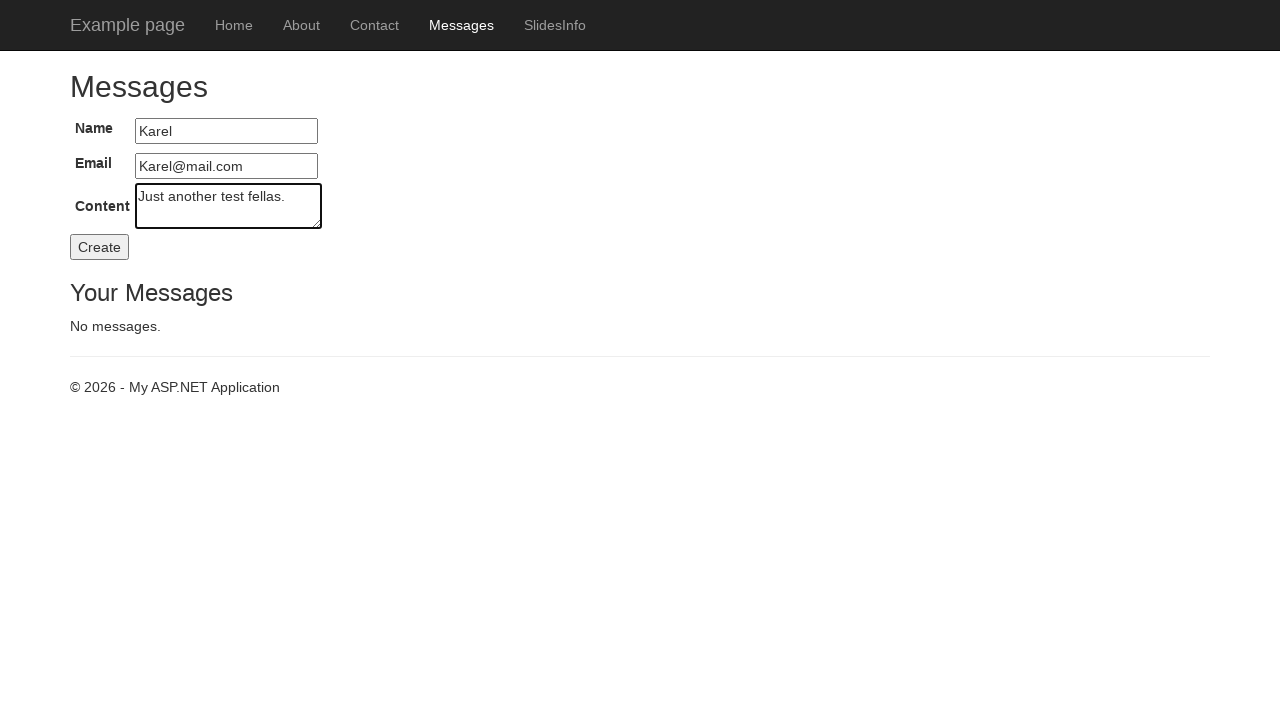

Clicked Create button to submit the form at (100, 247) on #buttonCreate
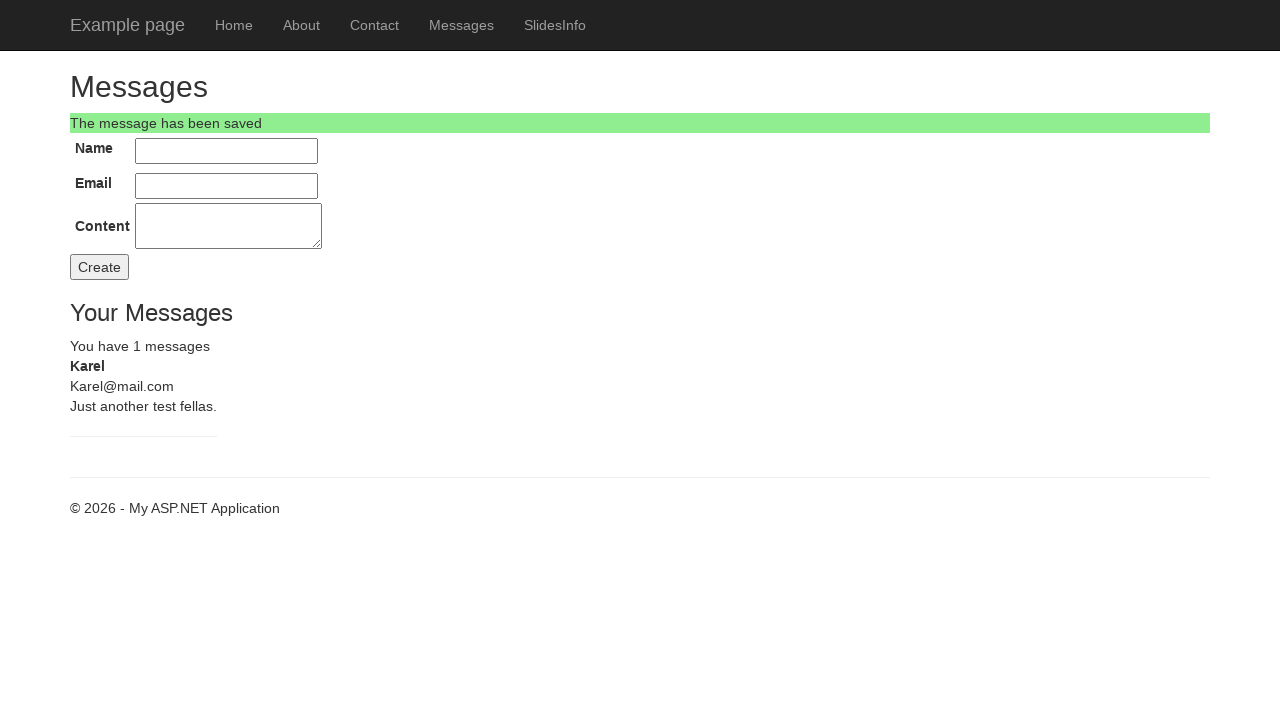

Success message element appeared
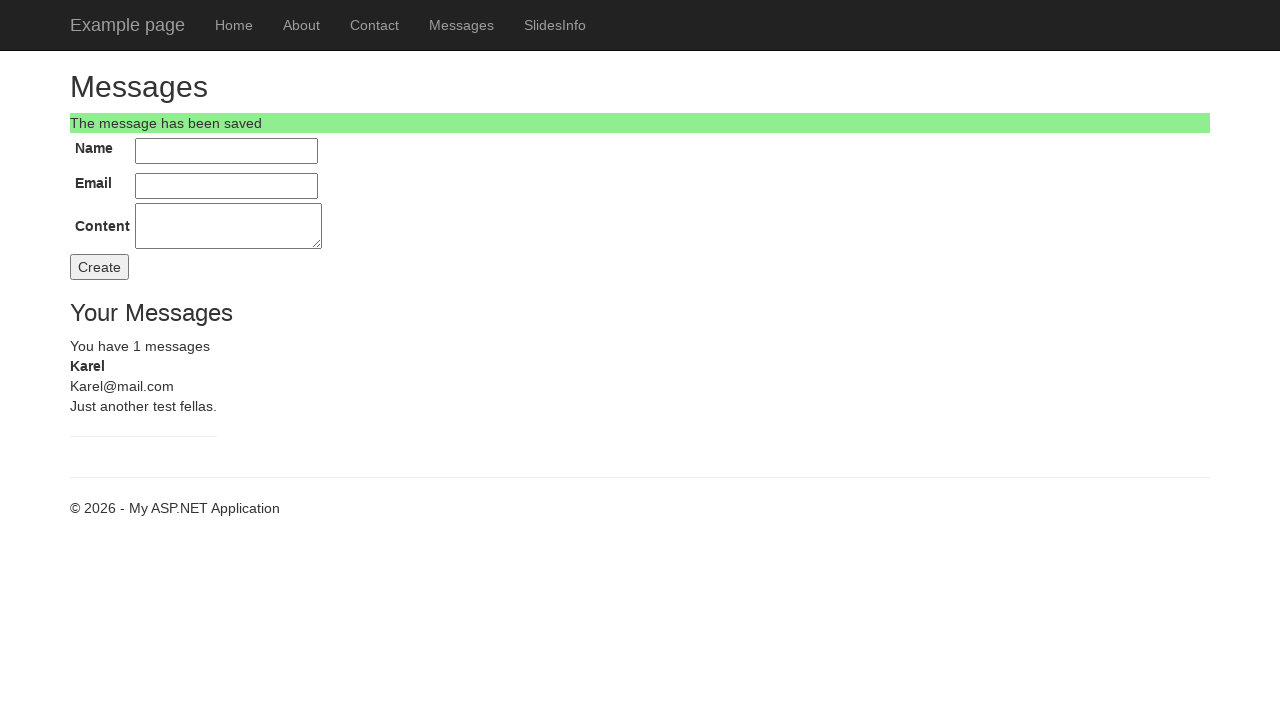

Located success message element
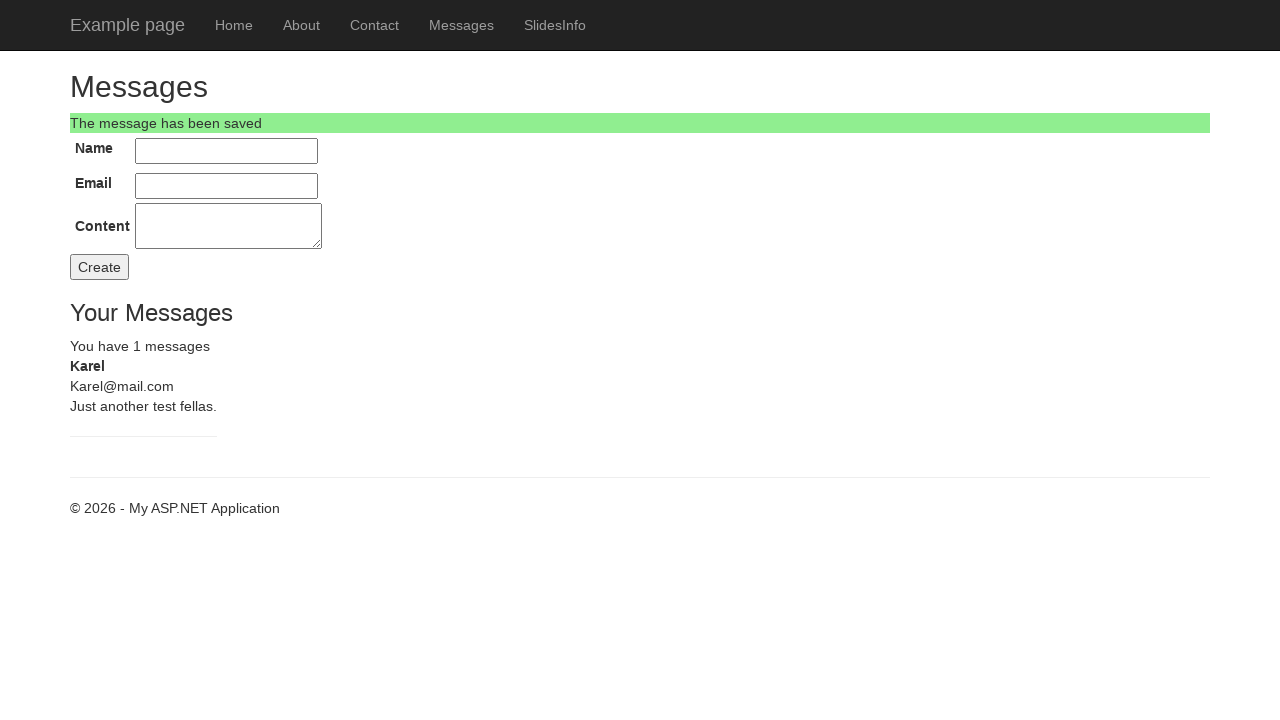

Verified success message text is 'The message has been saved'
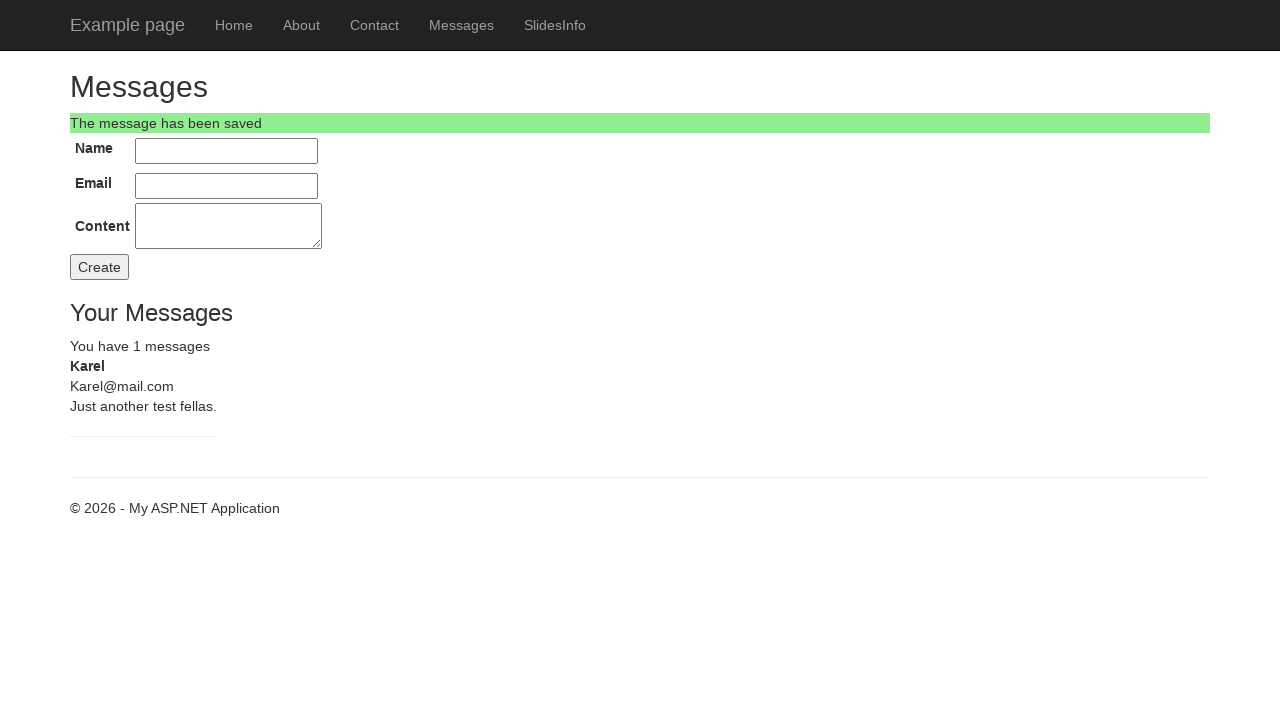

Located message count element
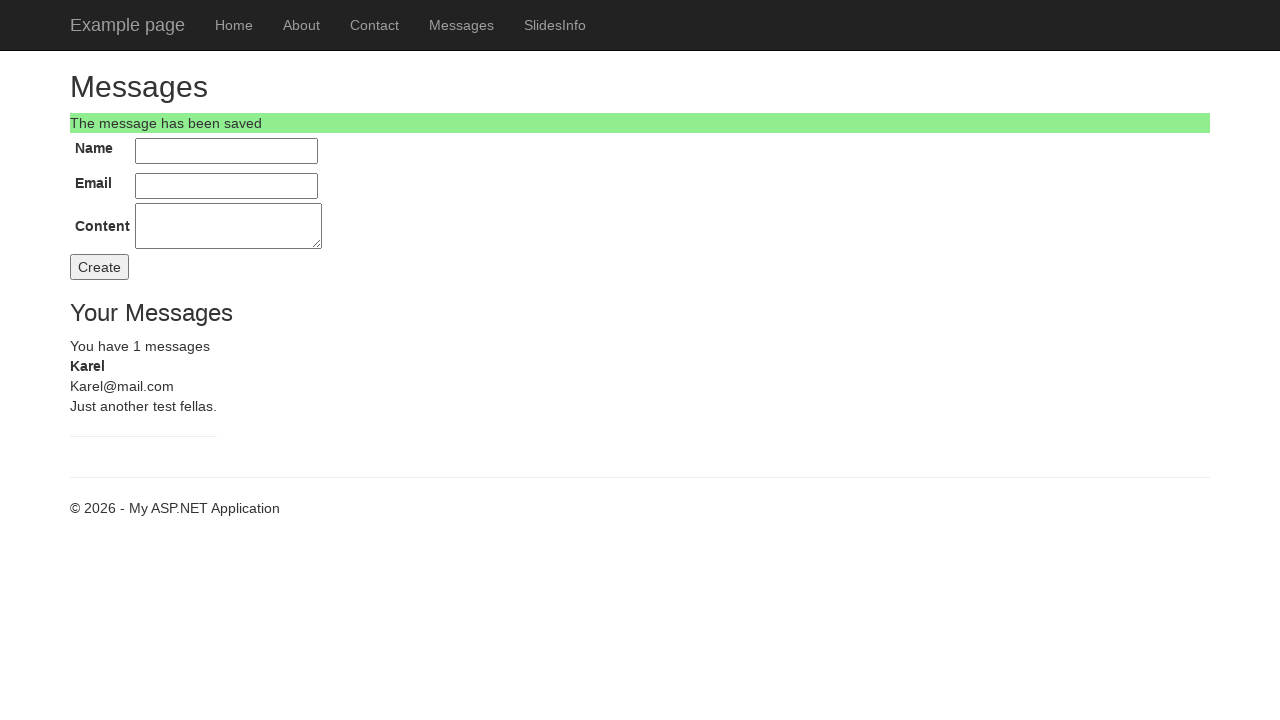

Verified message count is 'You have 1 messages'
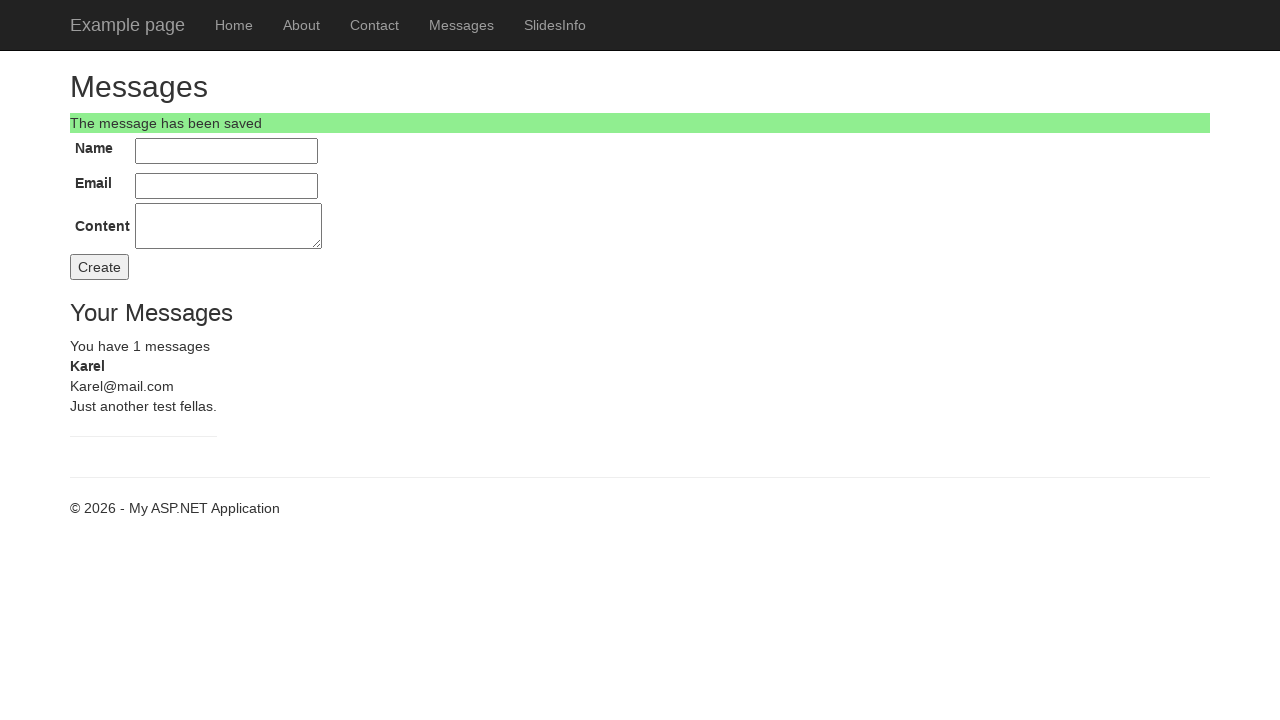

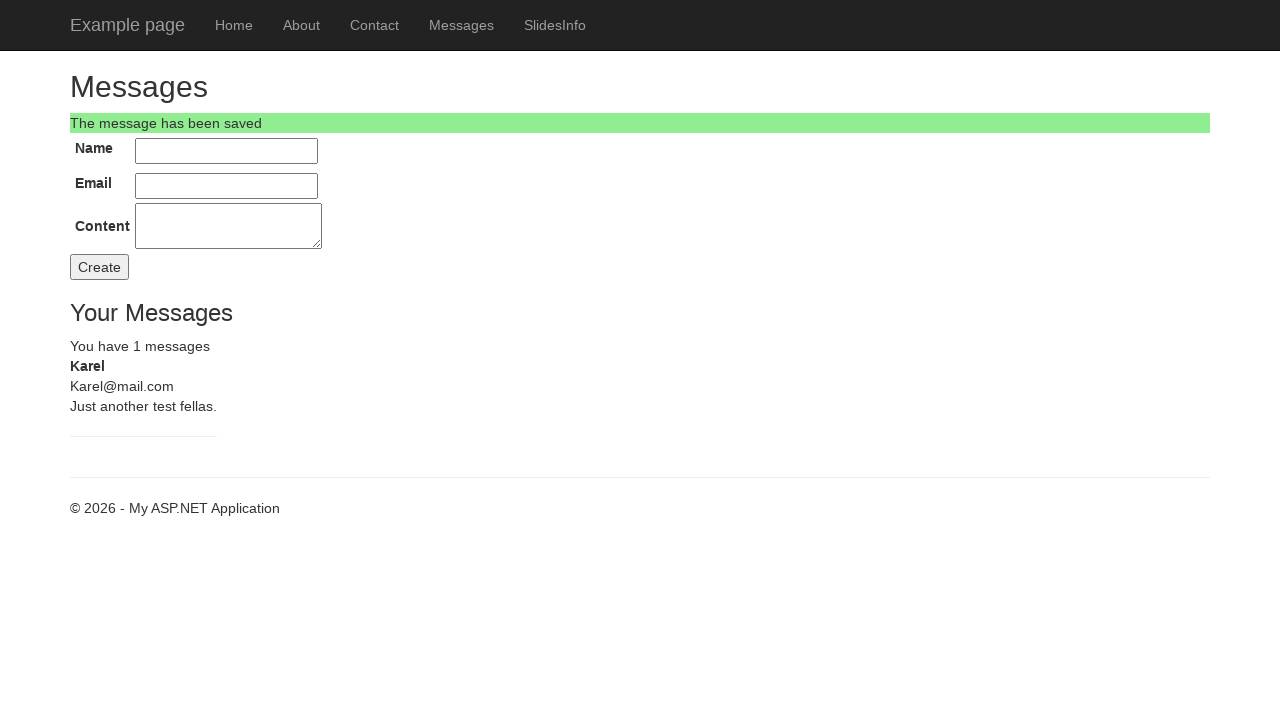